Tests that elements inside iframes cannot be accessed without switching to the iframe context first by attempting to find a paragraph element

Starting URL: https://bonigarcia.dev/selenium-webdriver-java/index.html

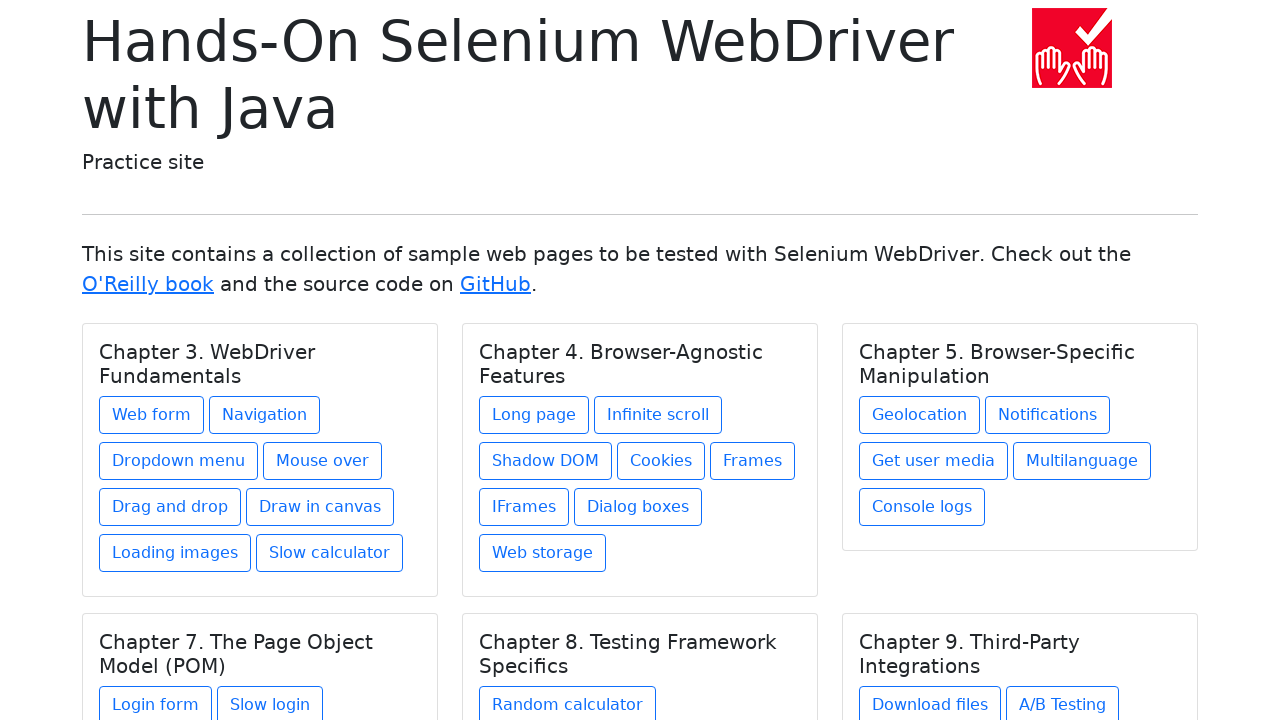

Clicked on iframes.html link to navigate to iframes page at (524, 507) on a[href='iframes.html']
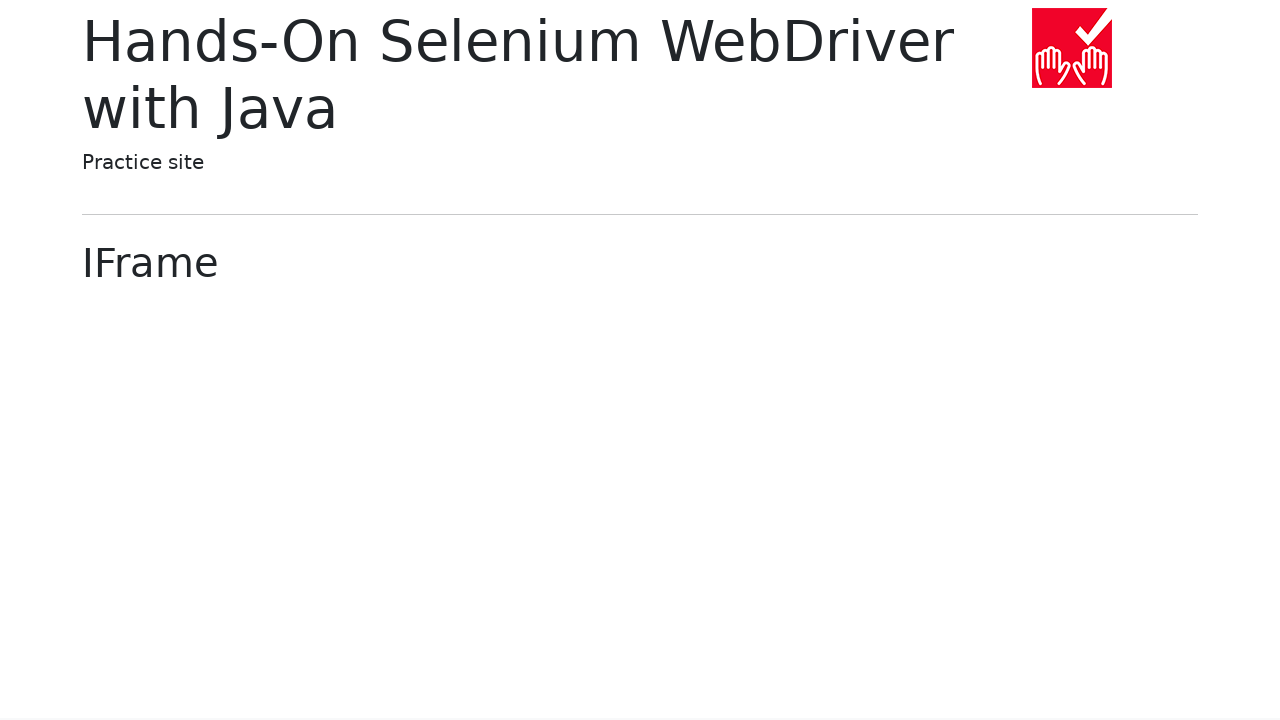

Confirmed that paragraph element cannot be accessed without switching to iframe context (expected behavior)
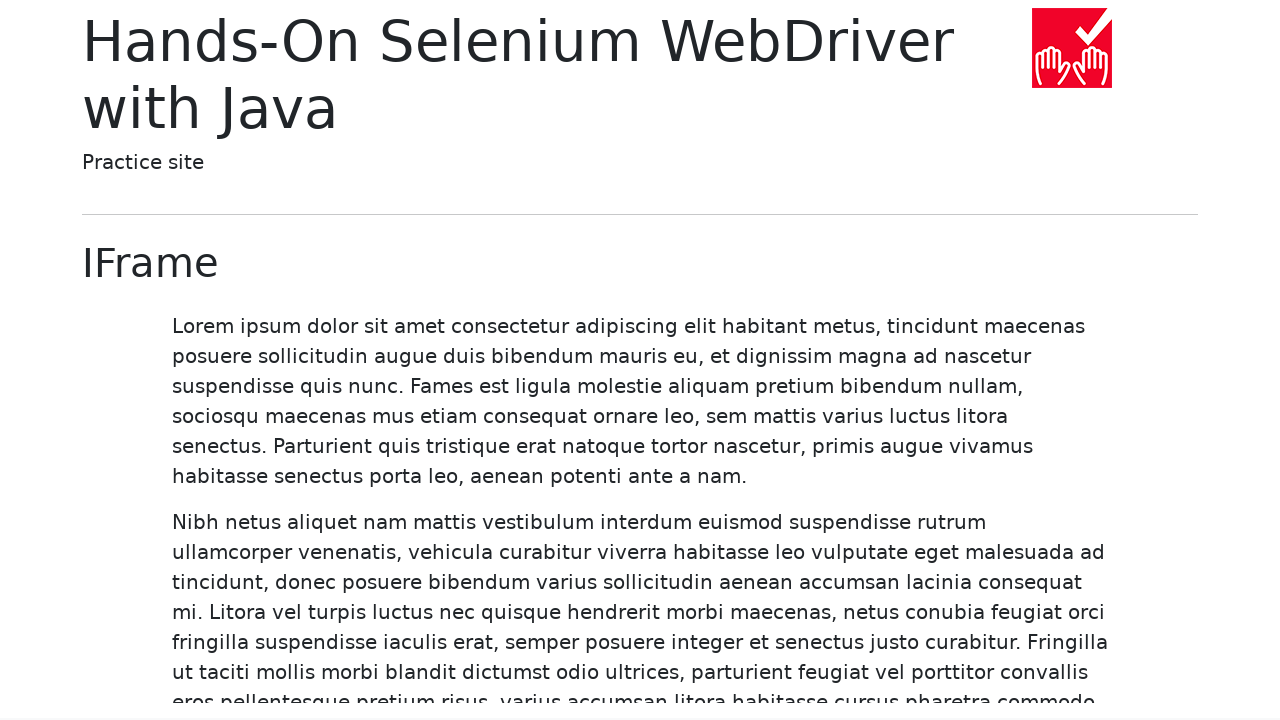

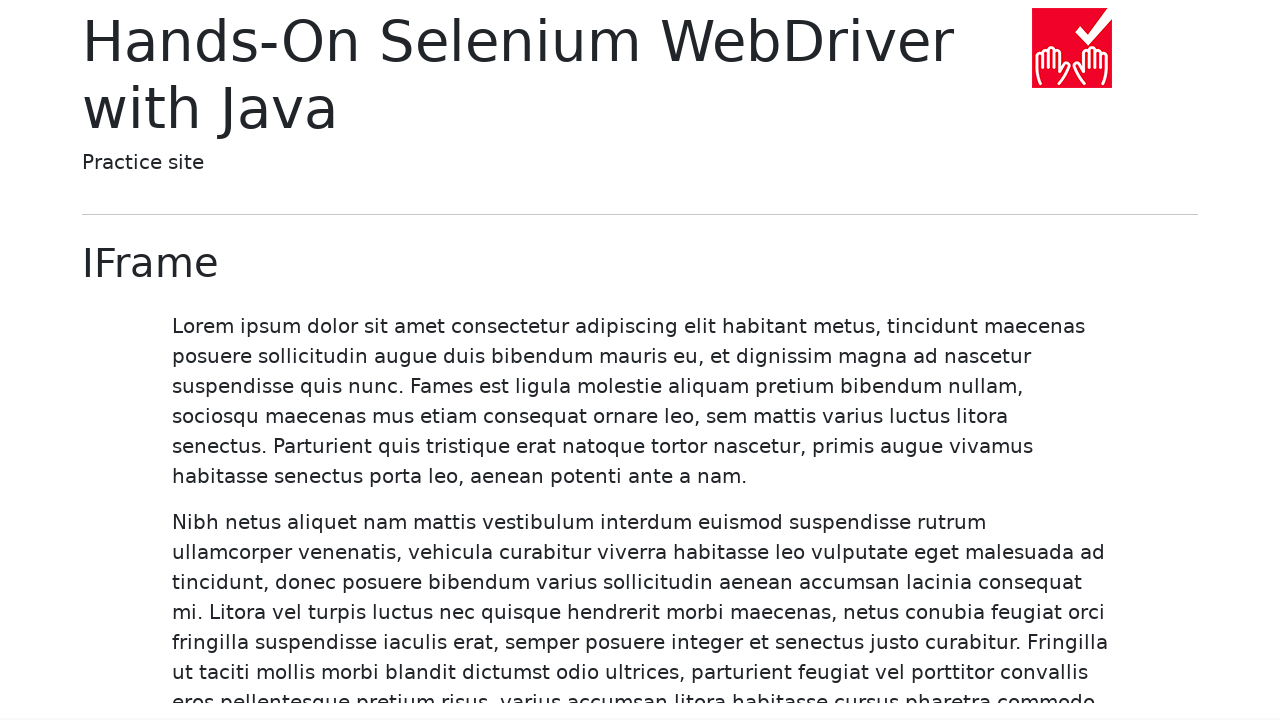